Navigates to the practice page and verifies that the product table's instructor column is visible and contains data.

Starting URL: https://codenboxautomationlab.com/practice/

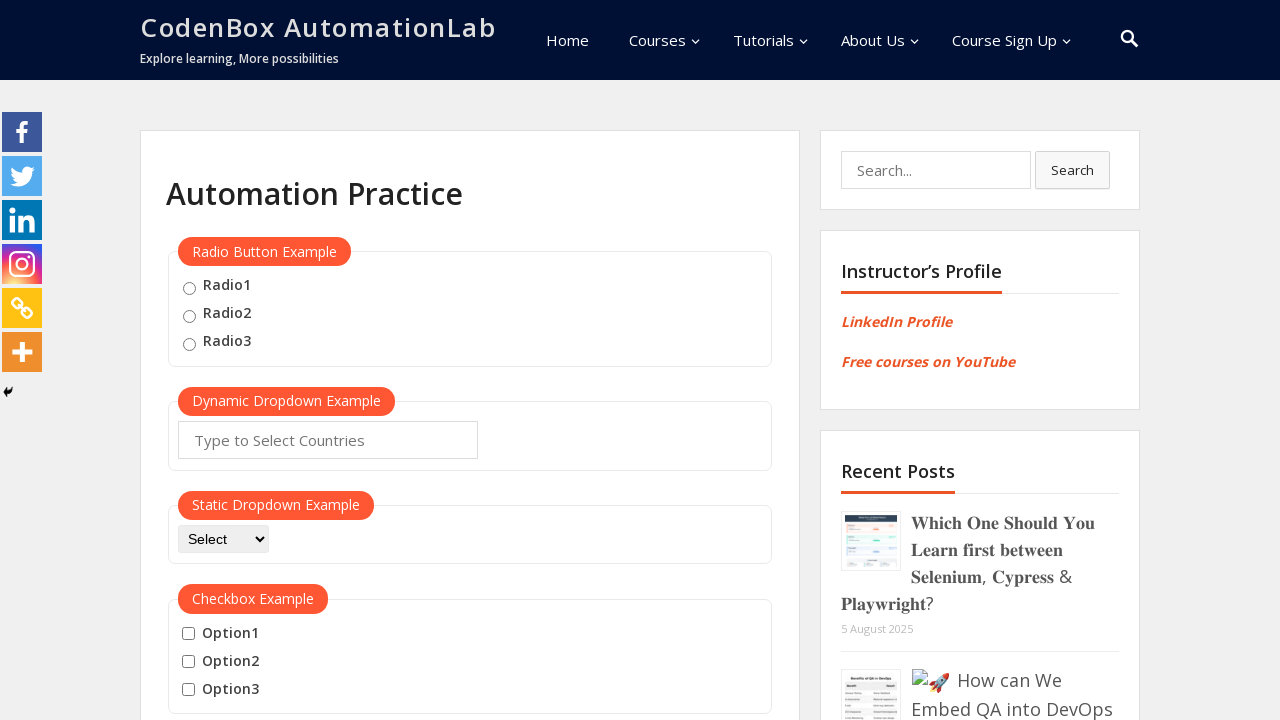

Navigated to practice page
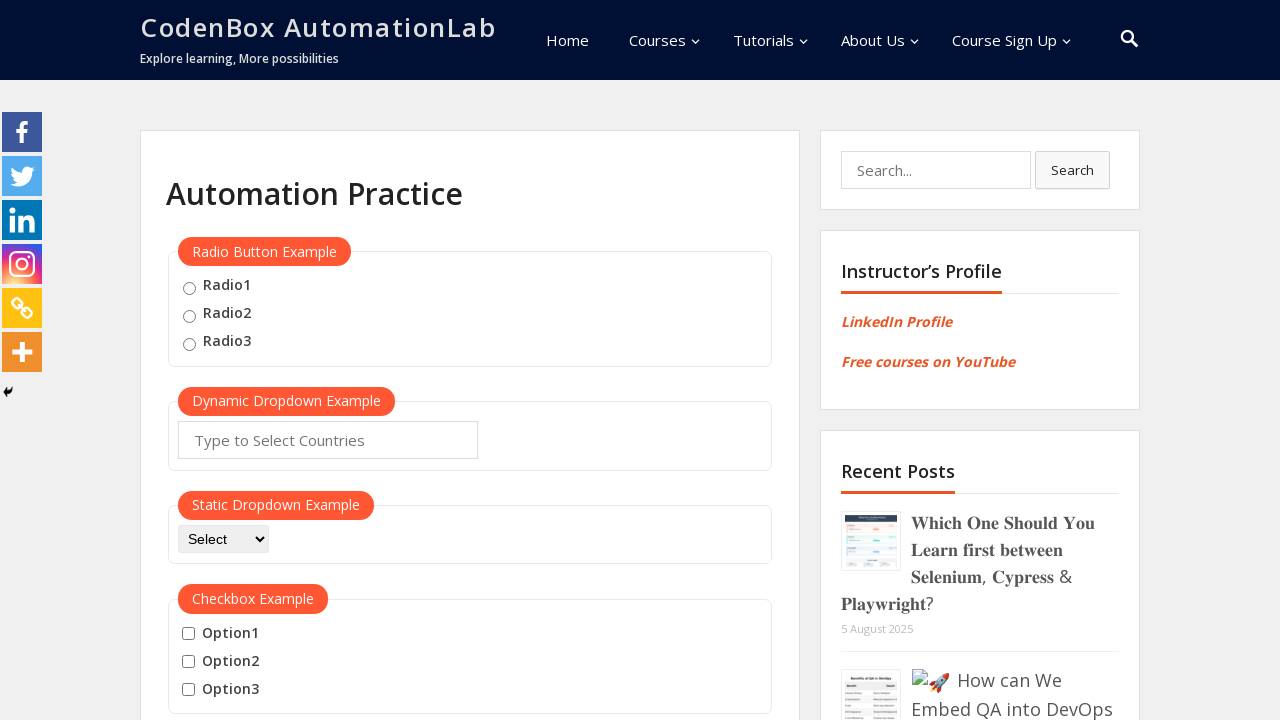

Product table loaded and visible
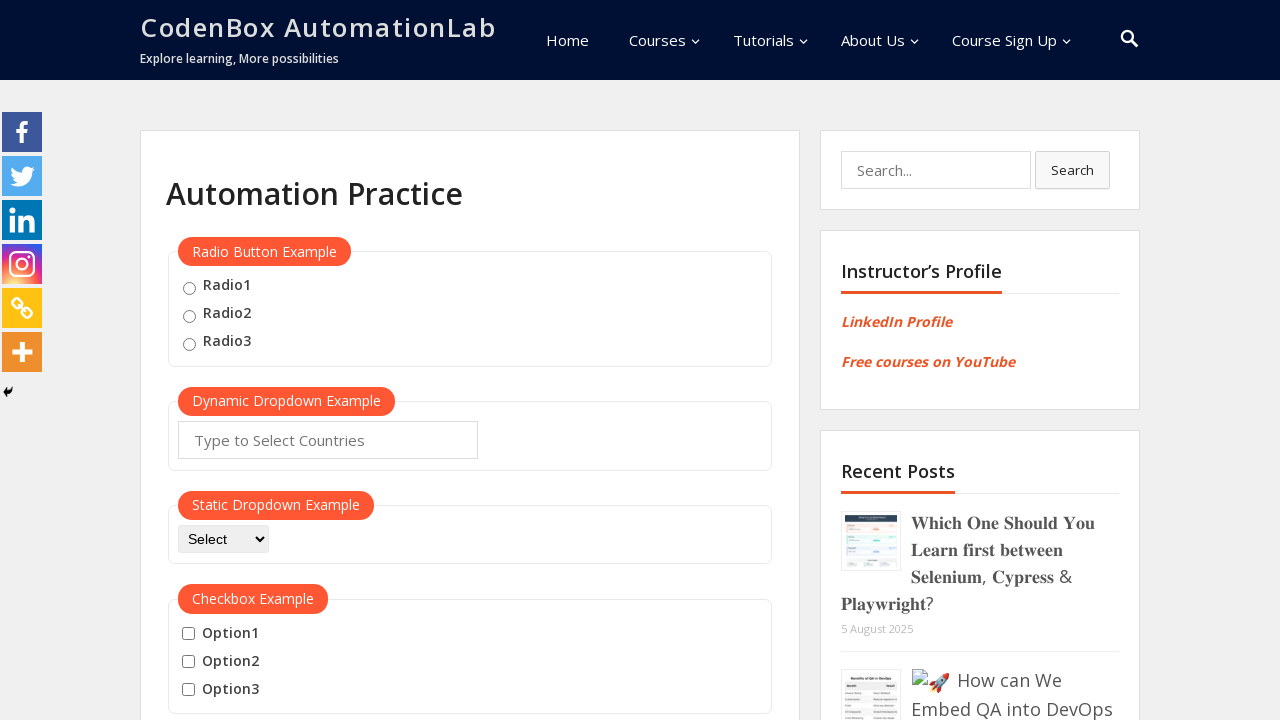

Located instructor column cells in product table
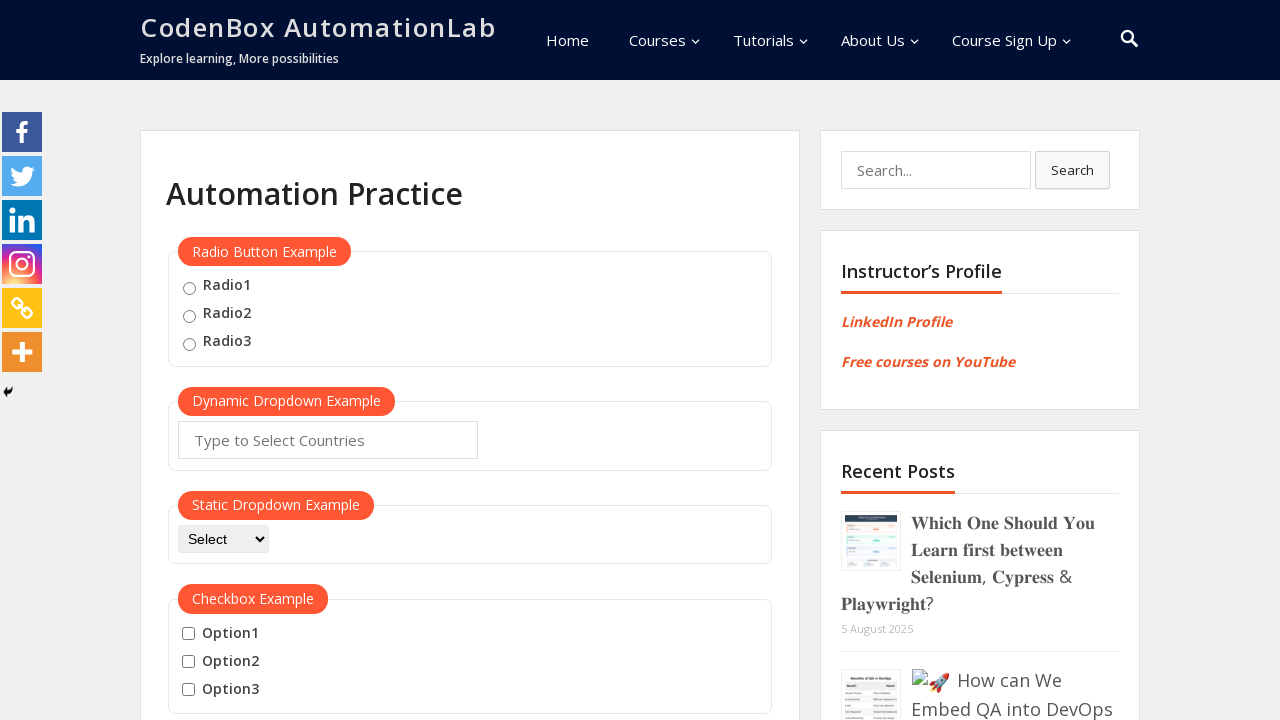

First instructor cell is visible and contains data
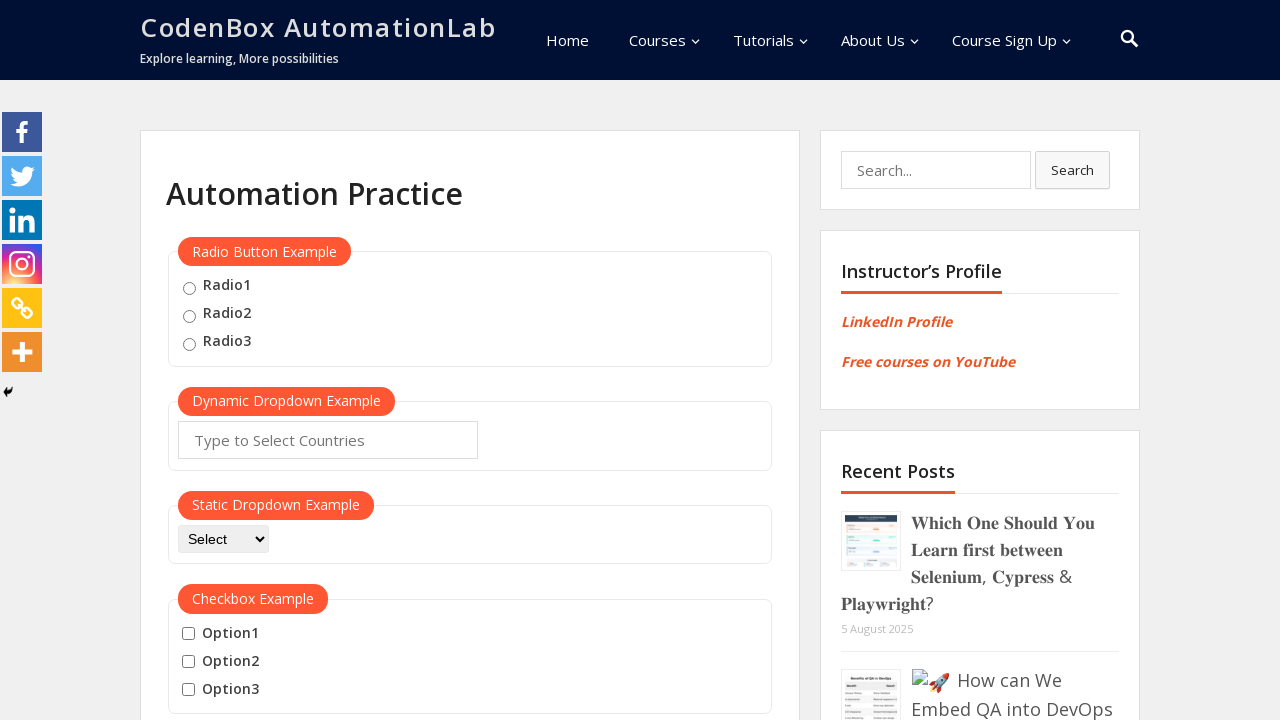

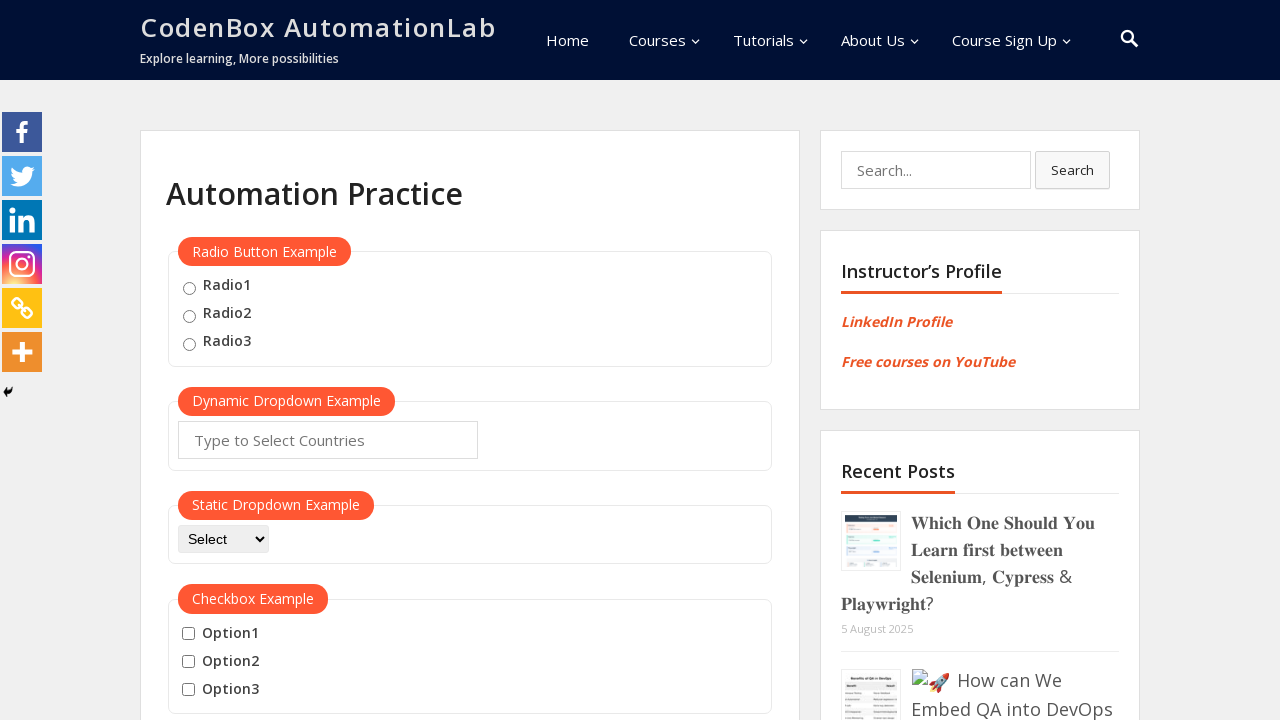